Tests basic browser navigation methods by navigating to a recipe website, then going back, forward, and refreshing the page.

Starting URL: https://www.giallozafferano.com/

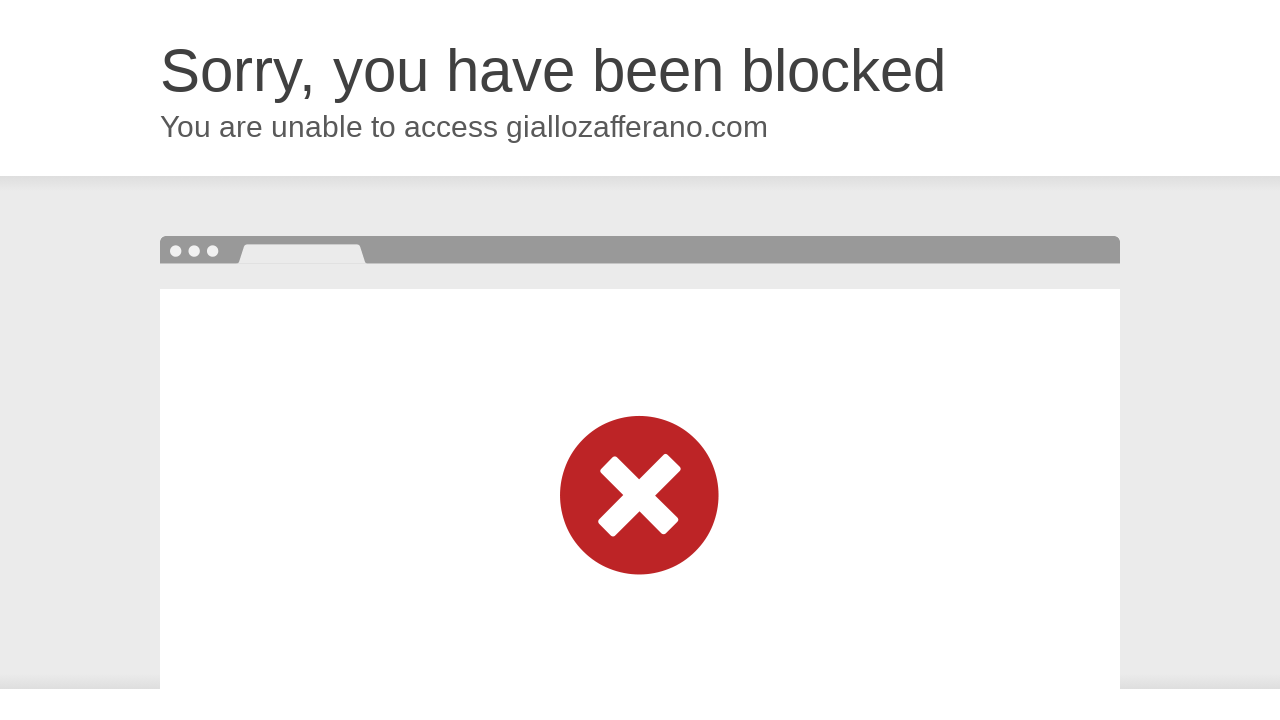

Navigated back to previous page in browser history
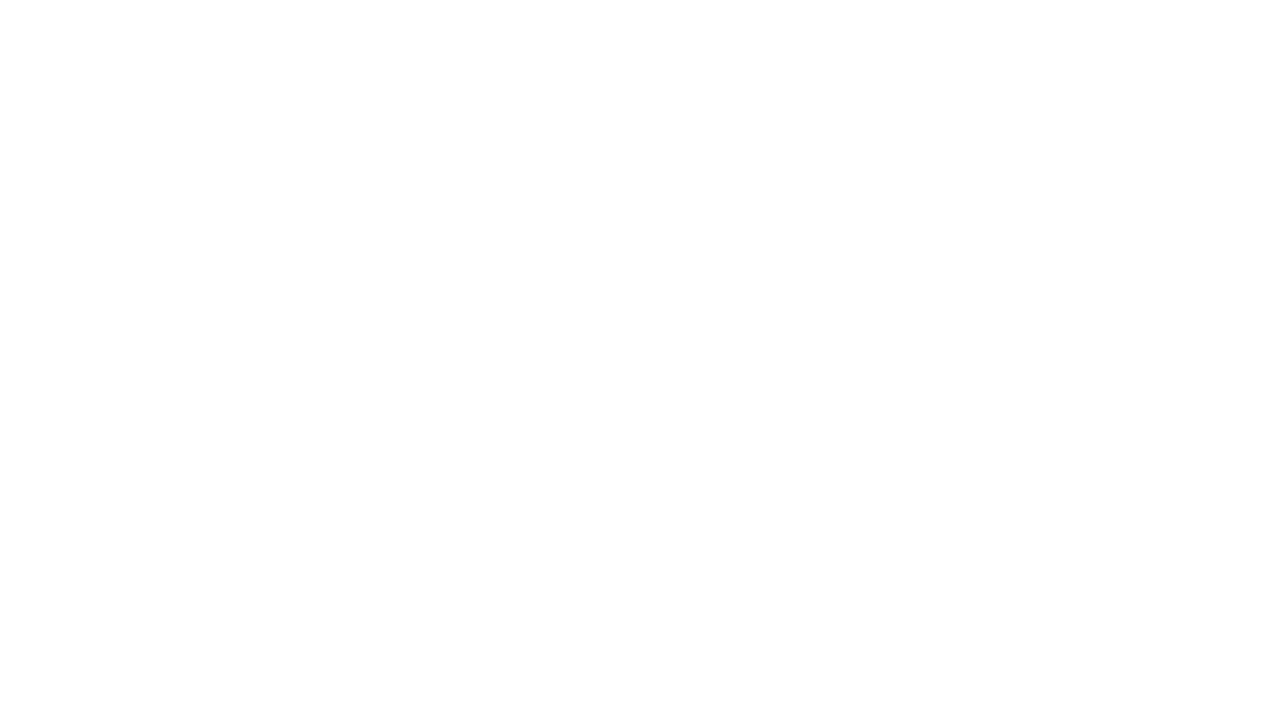

Navigated forward to Giallozafferano recipe website
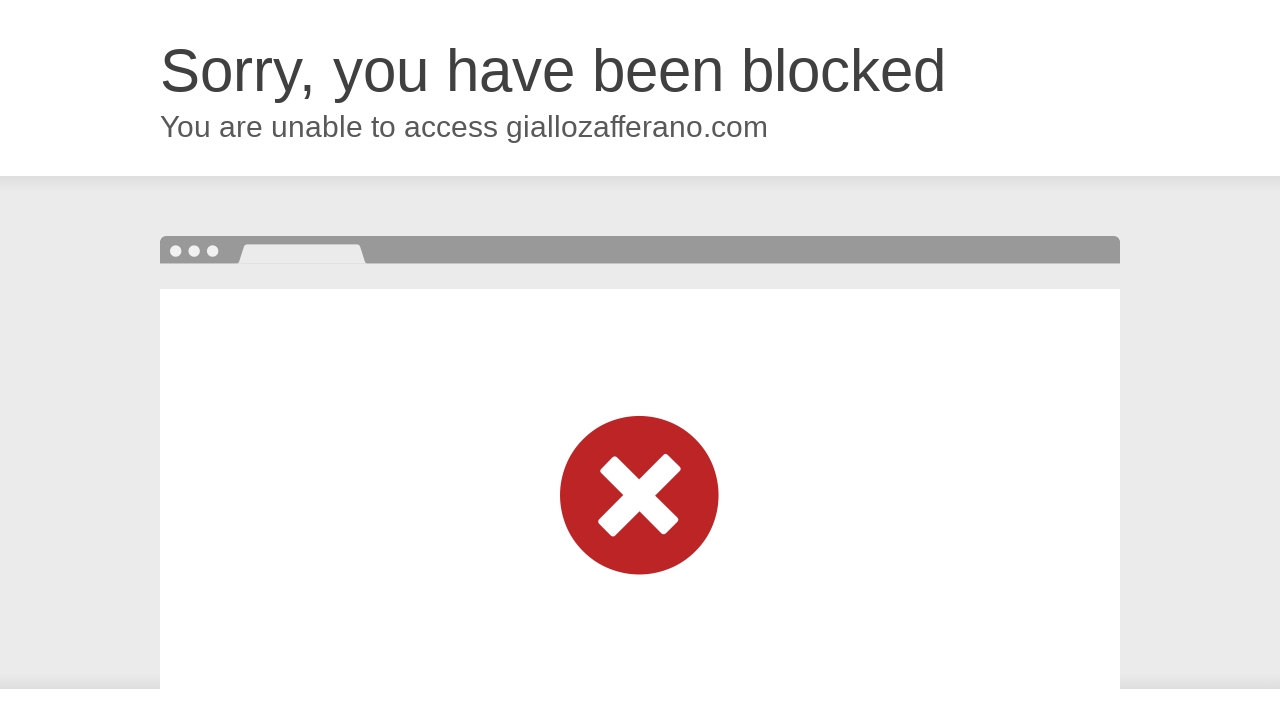

Refreshed the current page
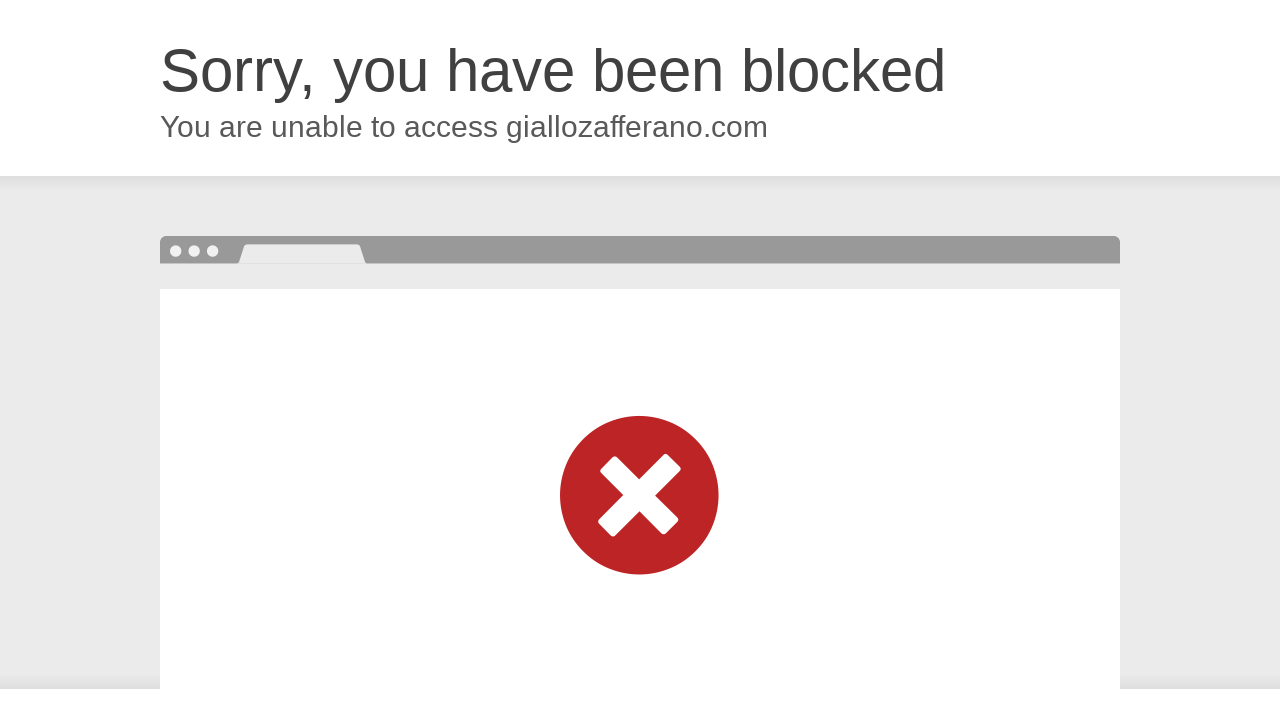

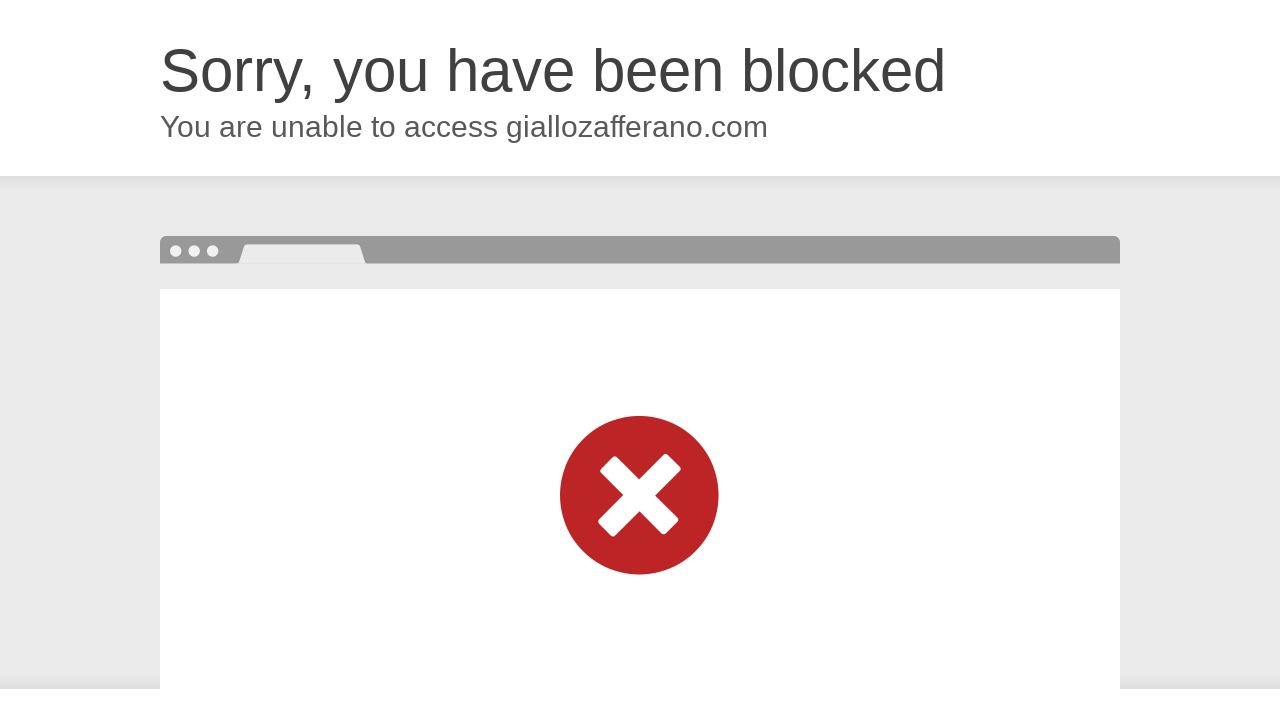